Tests clicking a button identified by its CSS class attribute (btn-primary) on the UI Testing Playground, then accepts the resulting JavaScript alert dialog.

Starting URL: http://uitestingplayground.com/classattr

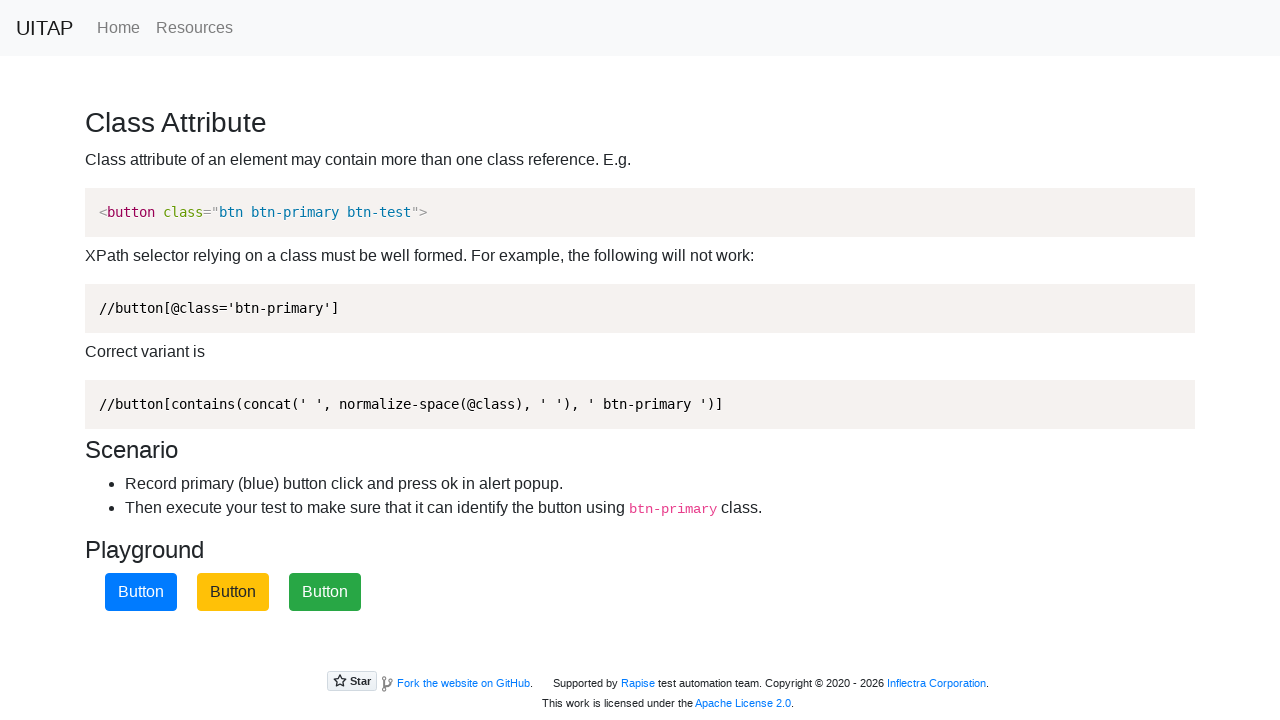

Clicked button with btn-primary class using XPath at (141, 592) on xpath=//button[contains(concat(' ', normalize-space(@class), ' '), ' btn-primary
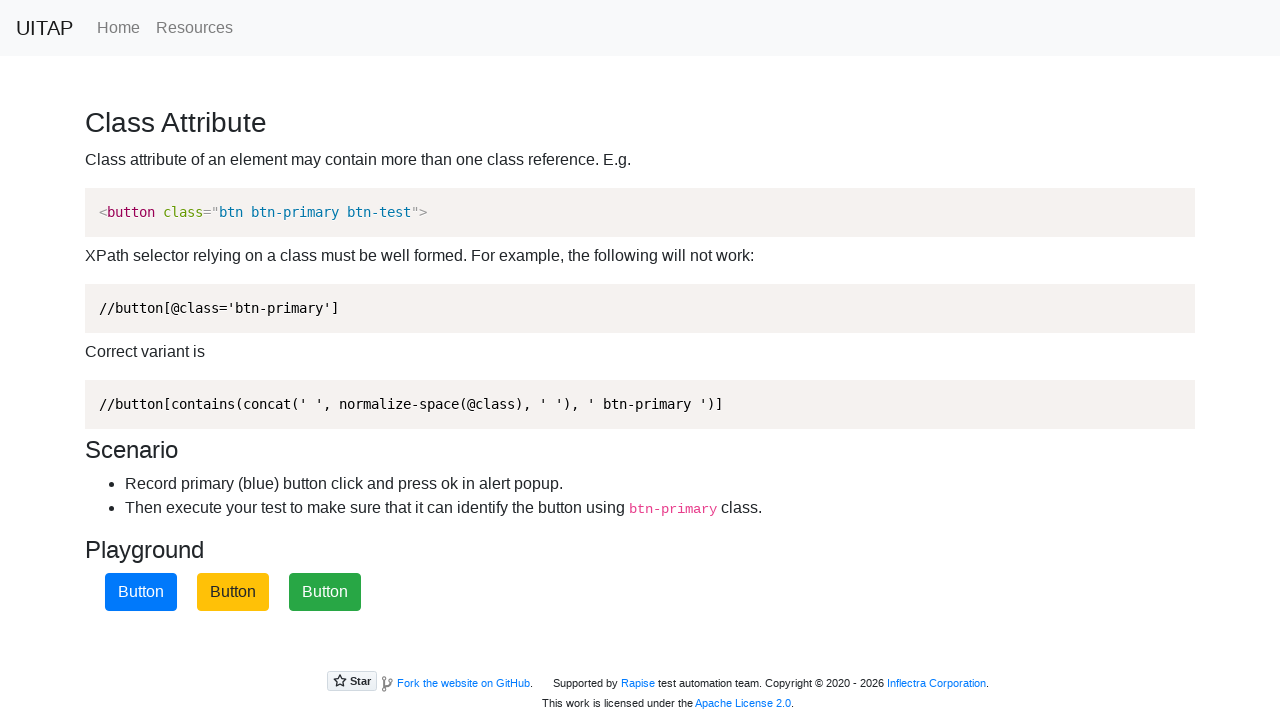

Set up dialog handler to accept alert dialogs
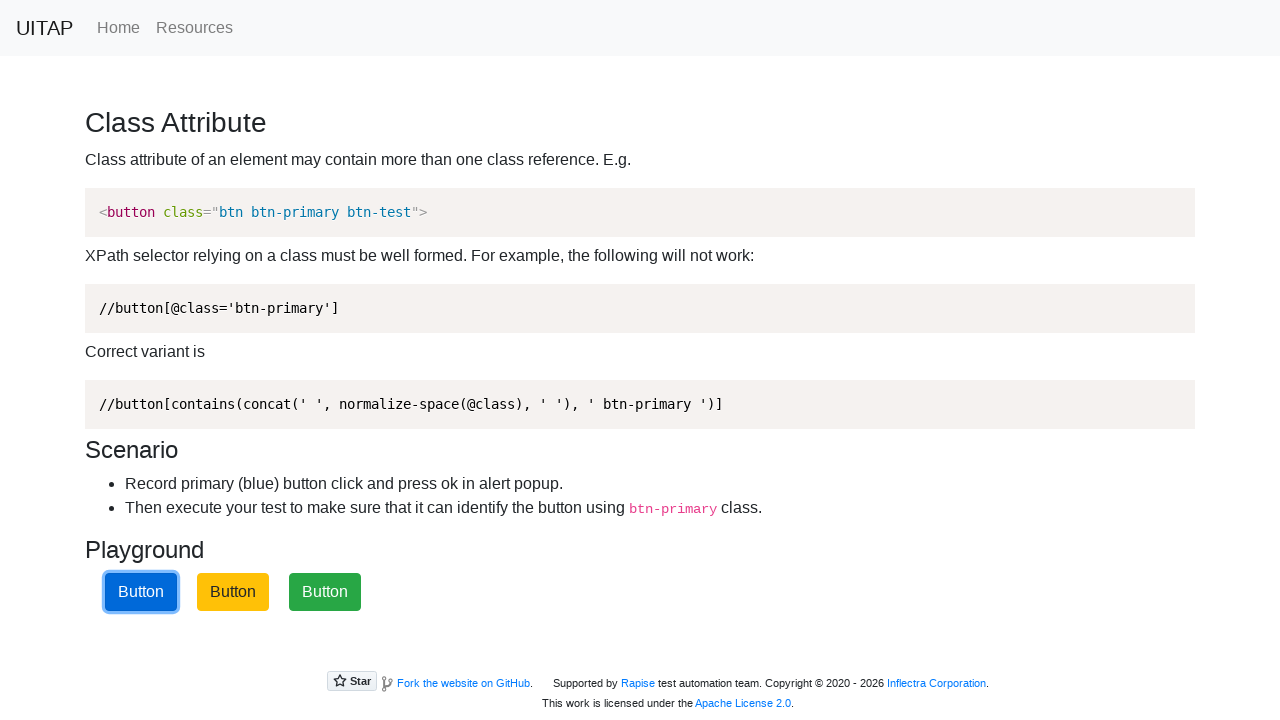

Clicked btn-primary button to trigger JavaScript alert at (141, 592) on button.btn-primary
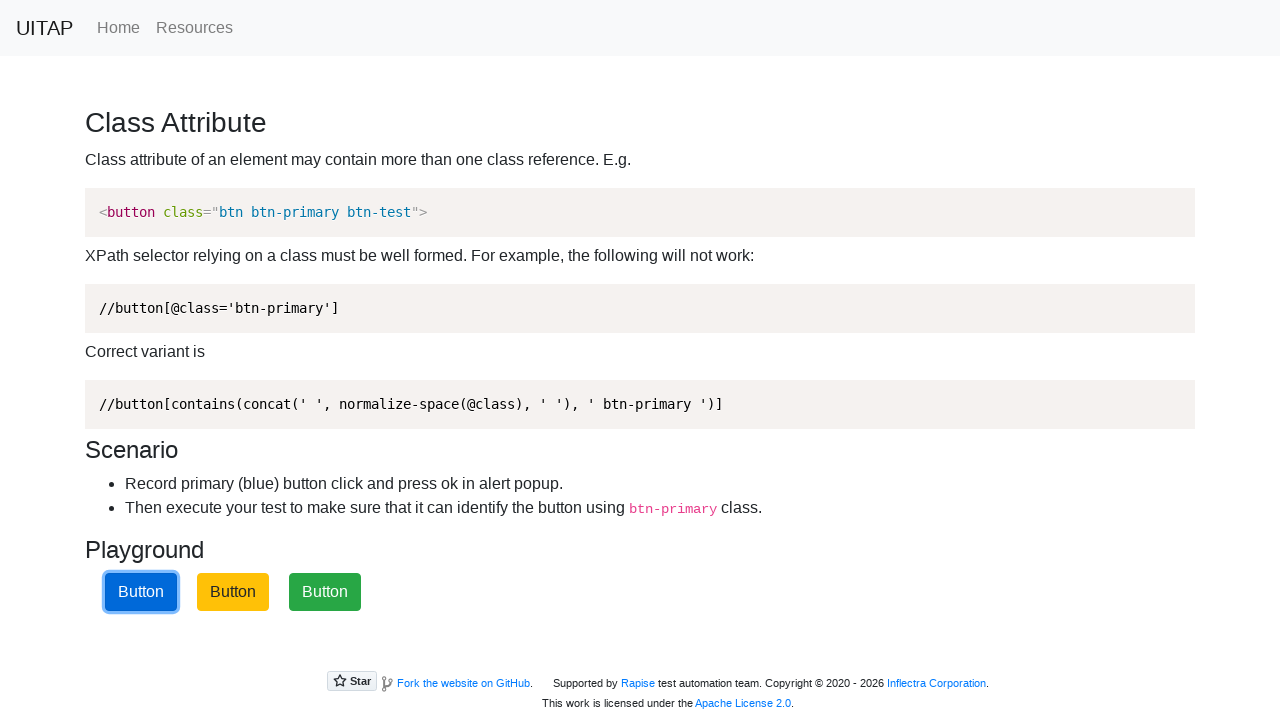

Waited 1 second for alert to be processed
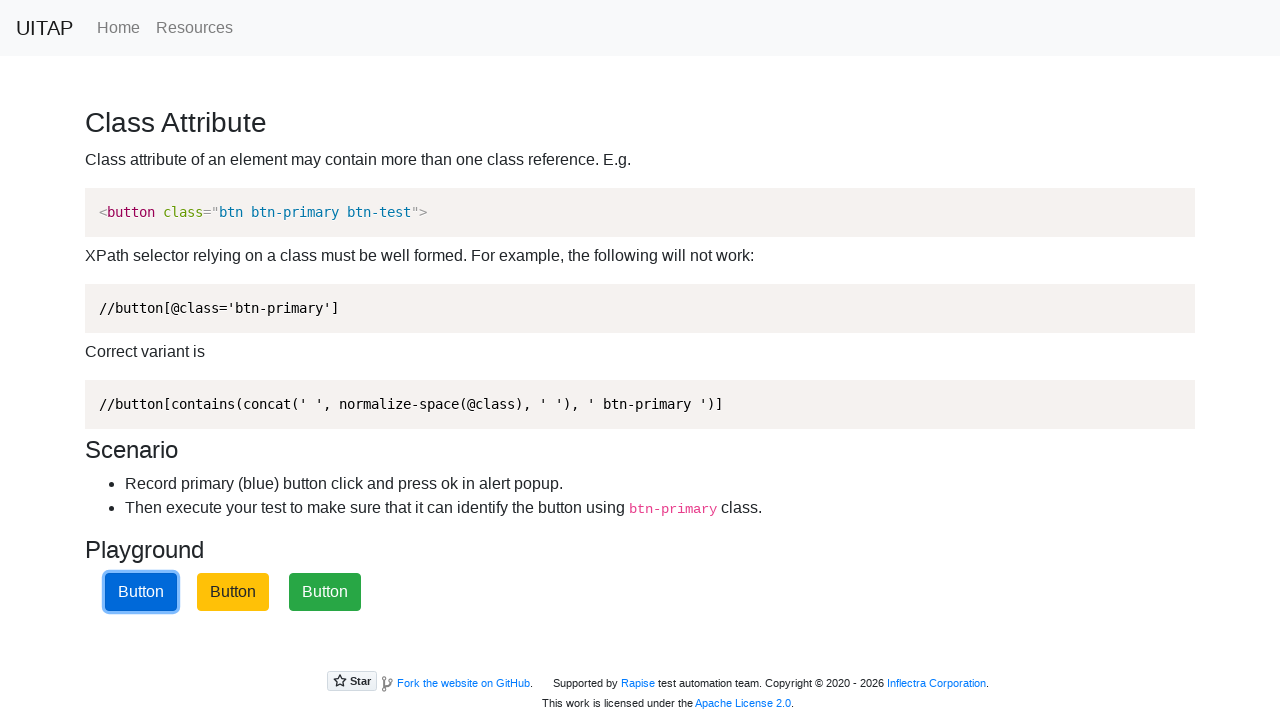

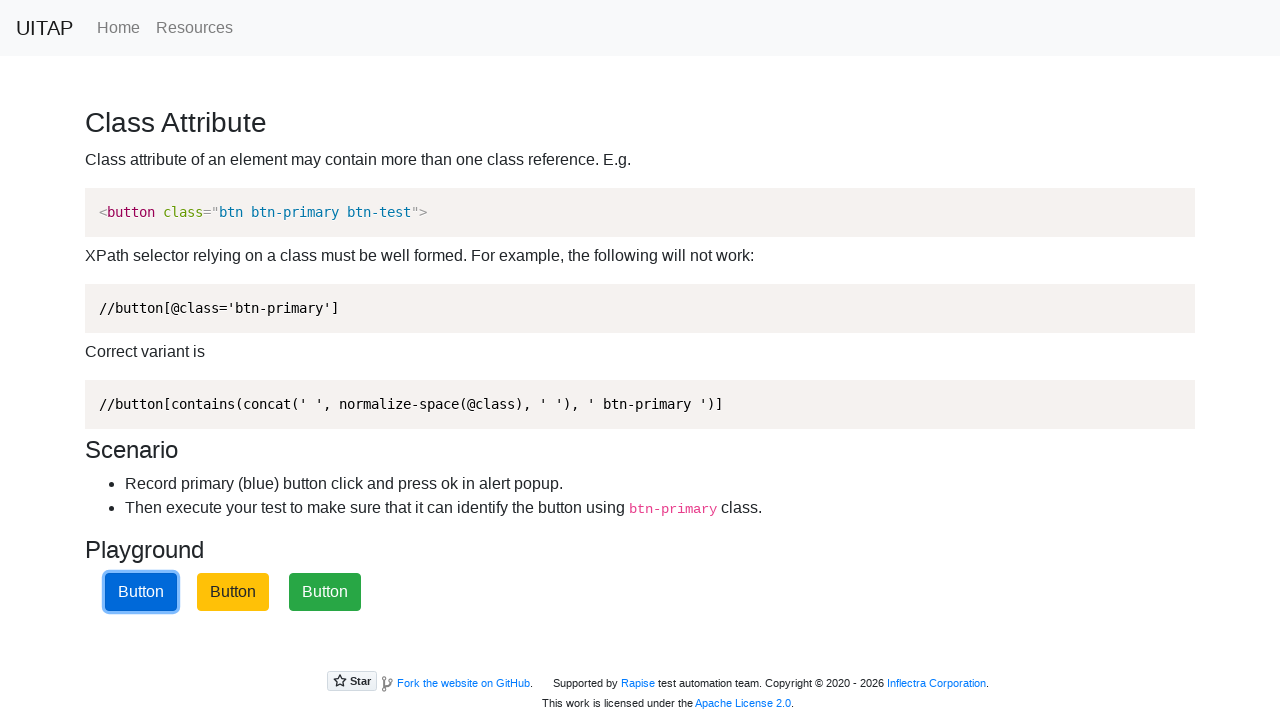